Tests the user registration flow by filling out the registration form with all required fields and submitting it

Starting URL: https://parabank.parasoft.com/parabank/index.htm

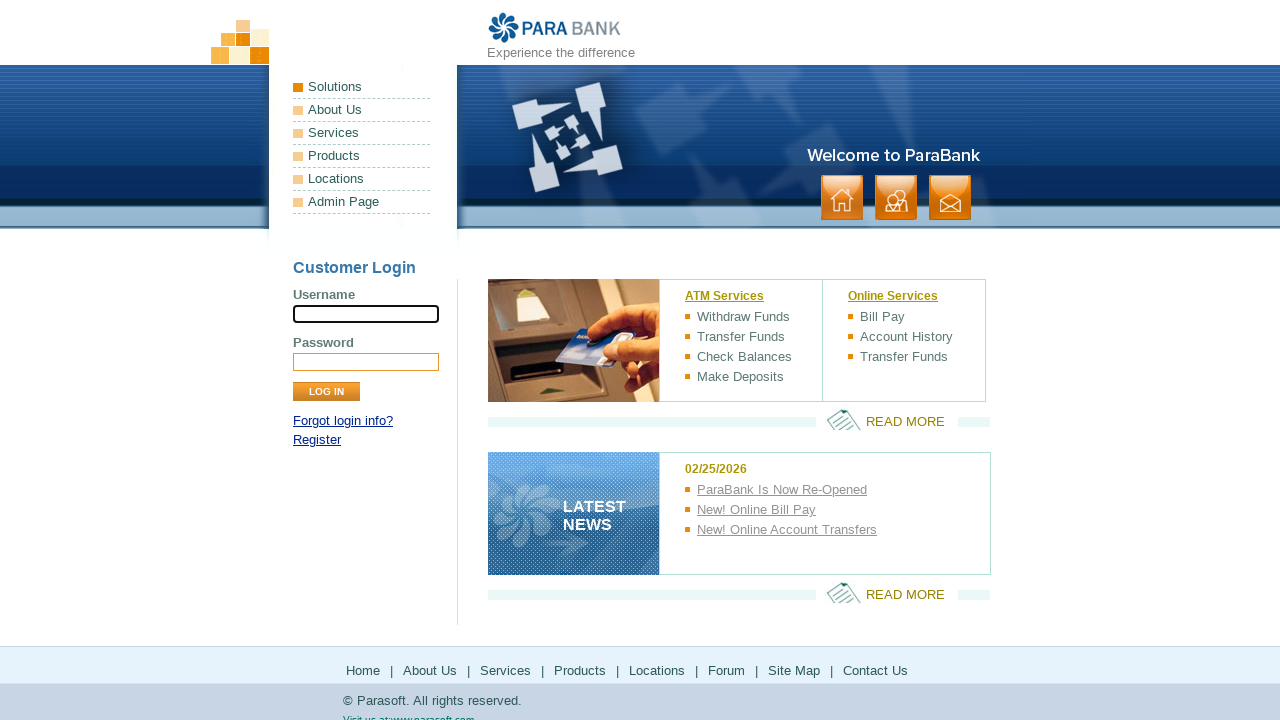

Clicked on Register link at (317, 440) on xpath=//a[contains(text(),'Register')]
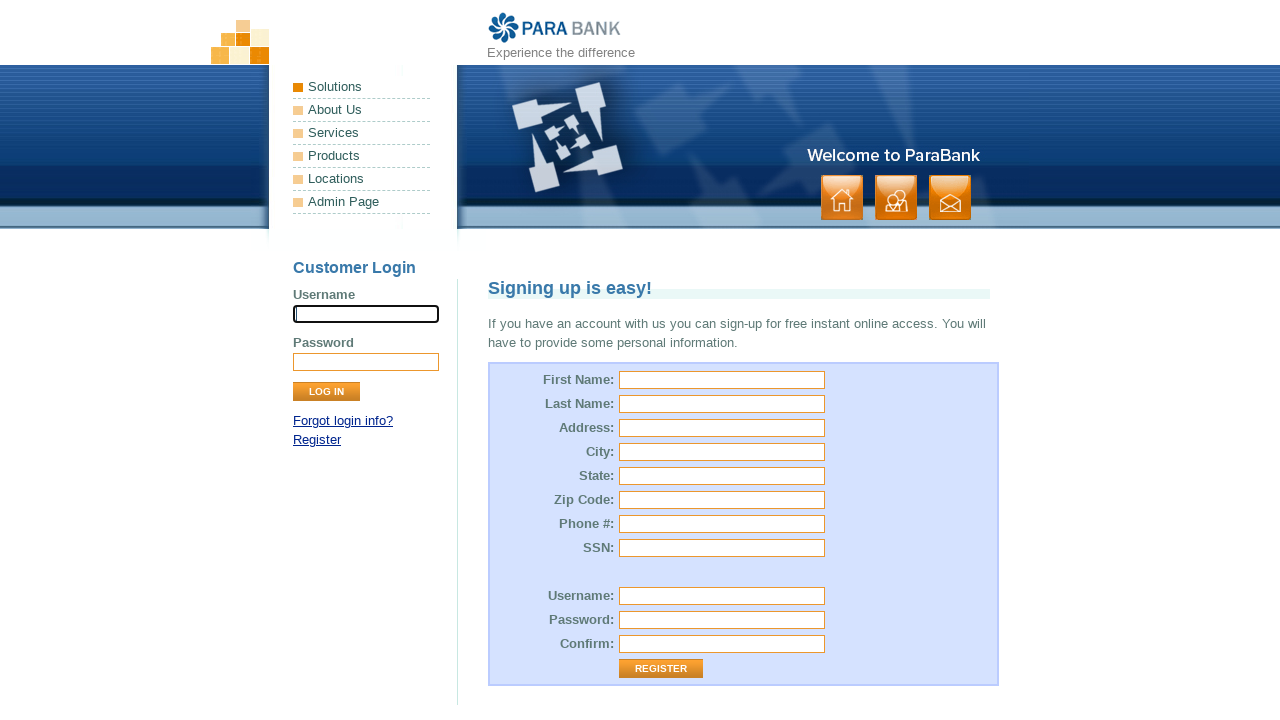

Filled first name with 'priya' on #customer\.firstName
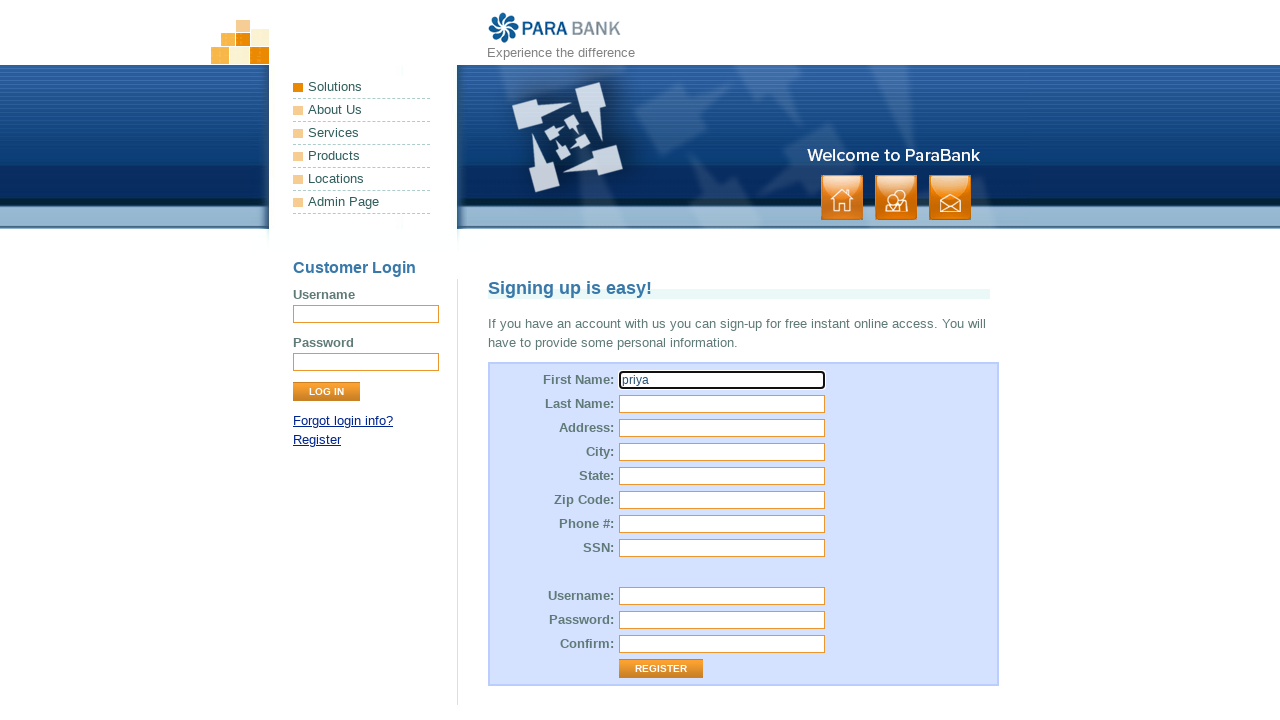

Filled last name with 'patel' on #customer\.lastName
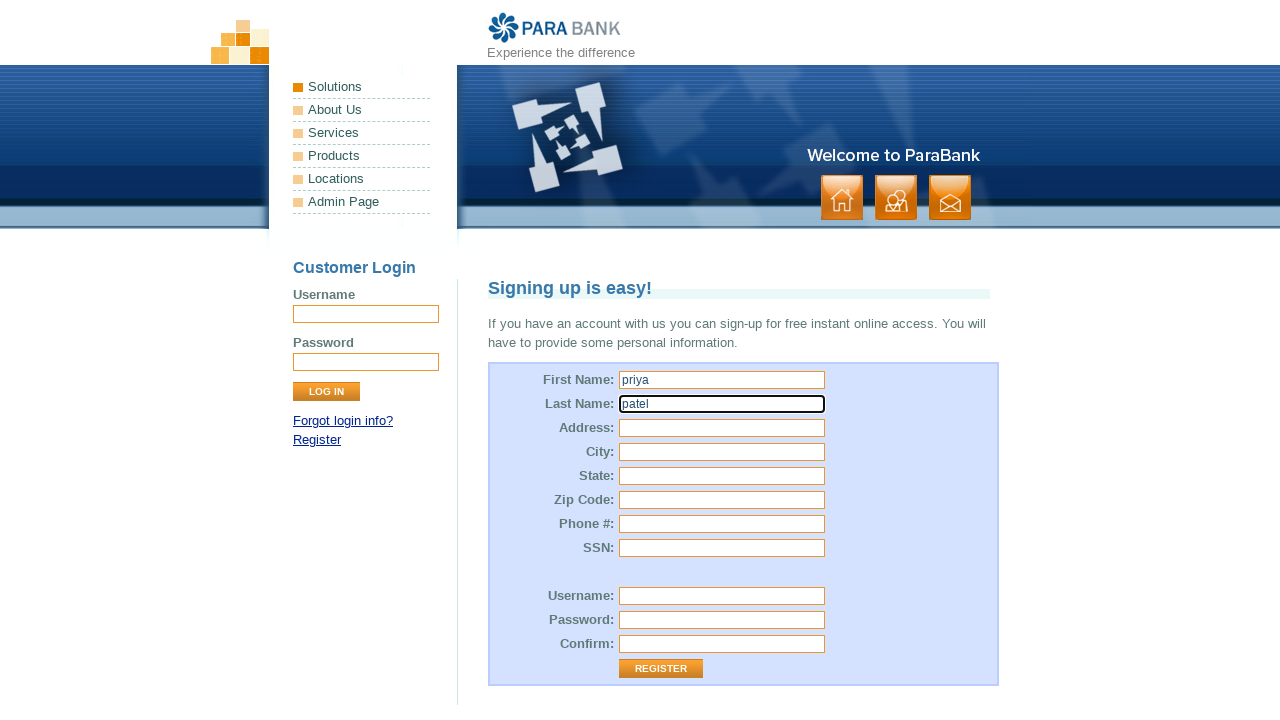

Filled street address with '16 london road' on #customer\.address\.street
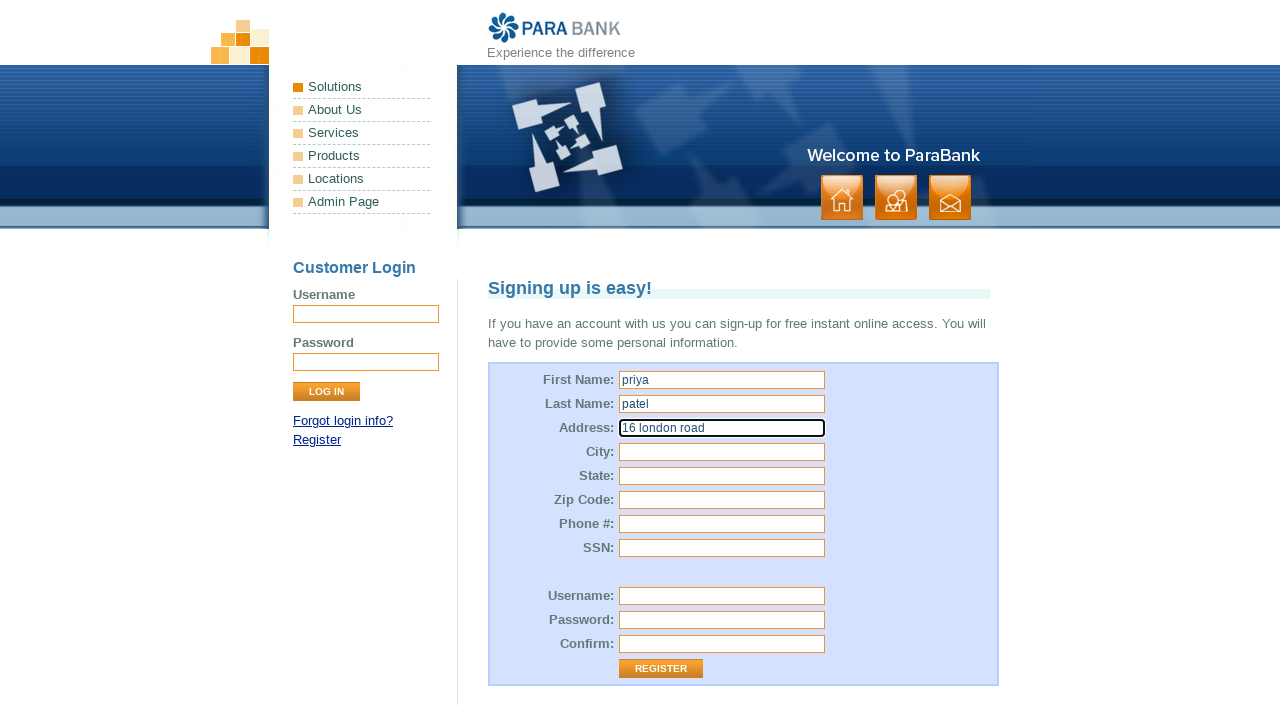

Filled city with 'sheffild' on #customer\.address\.city
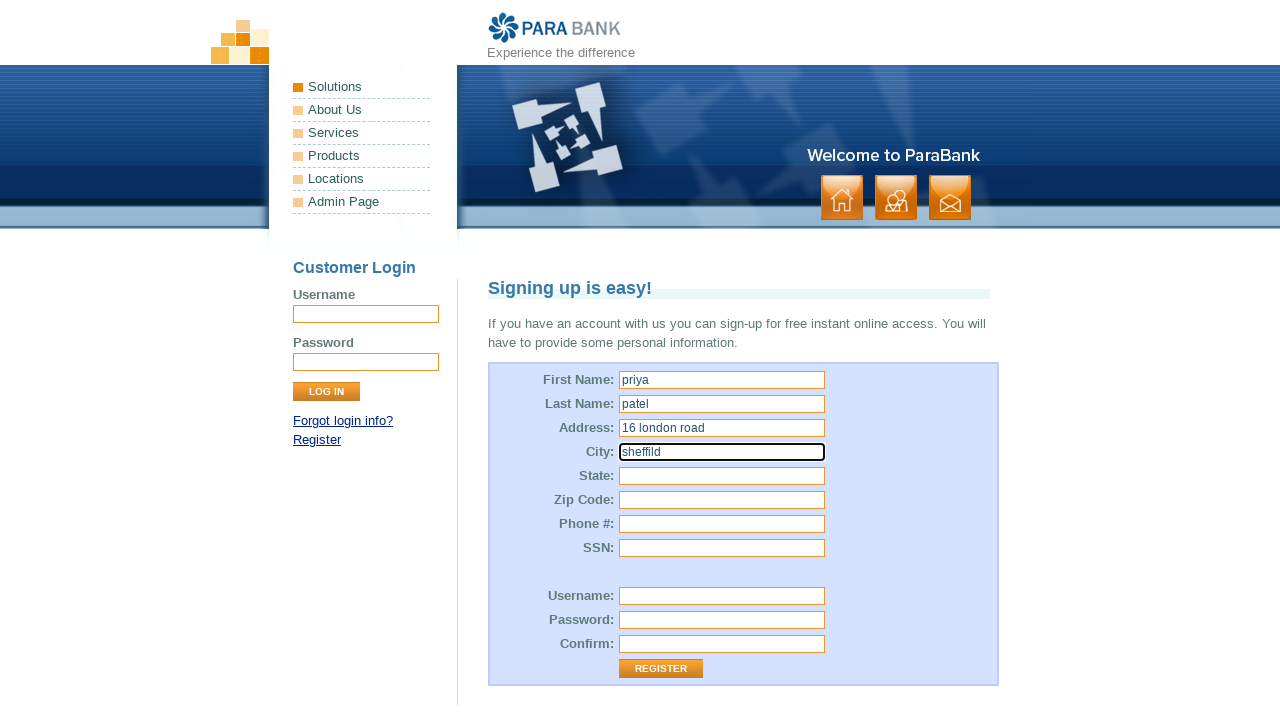

Filled state with 'southyourkshire' on #customer\.address\.state
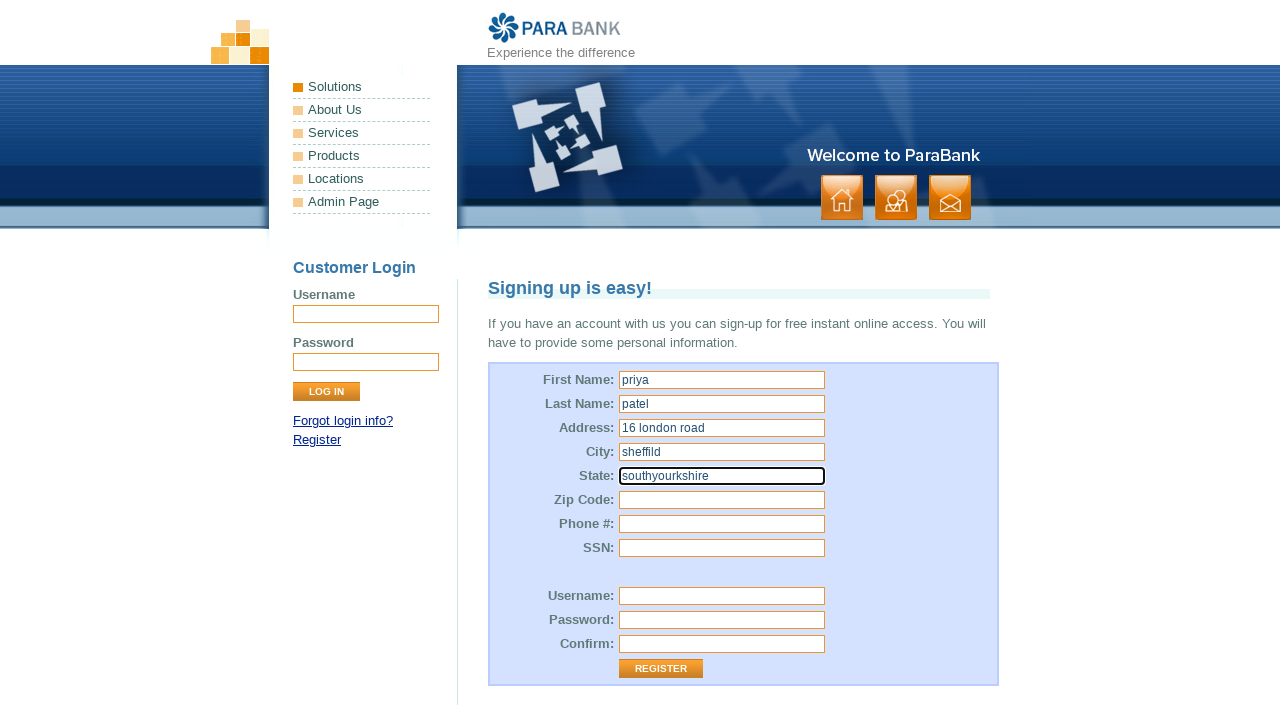

Filled zip code with 's7 out' on #customer\.address\.zipCode
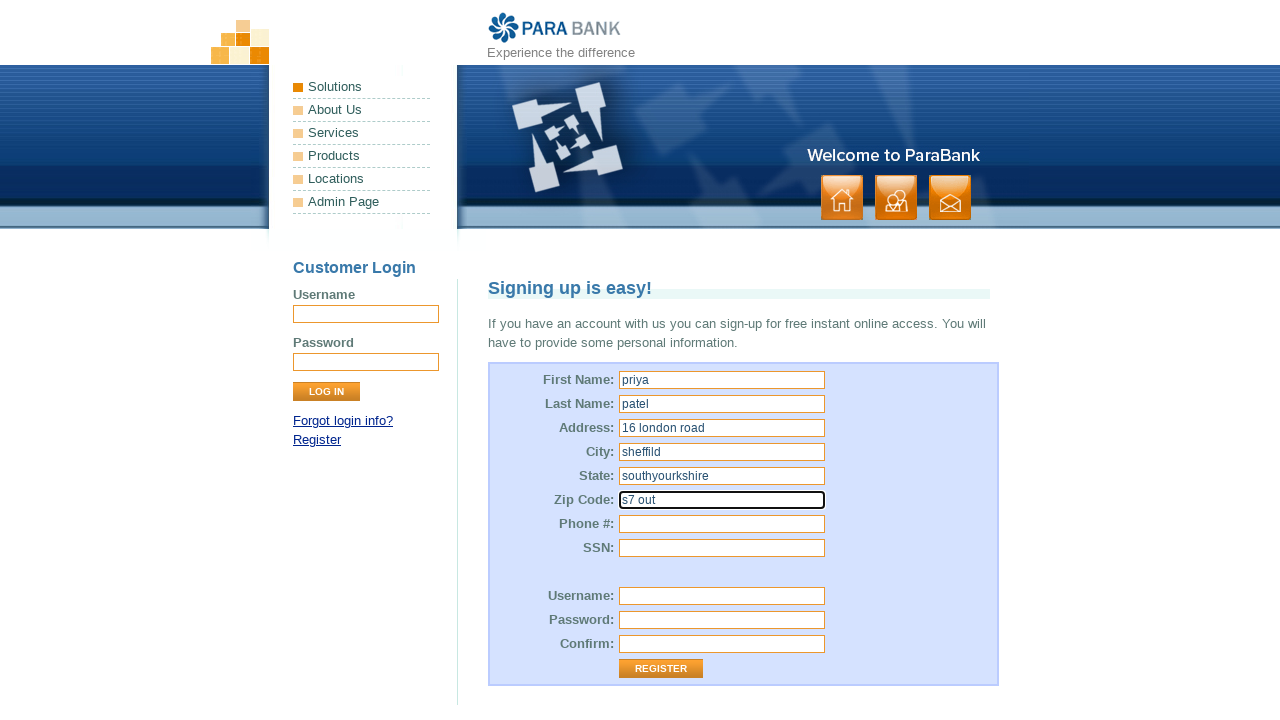

Filled phone number with '7658937475' on #customer\.phoneNumber
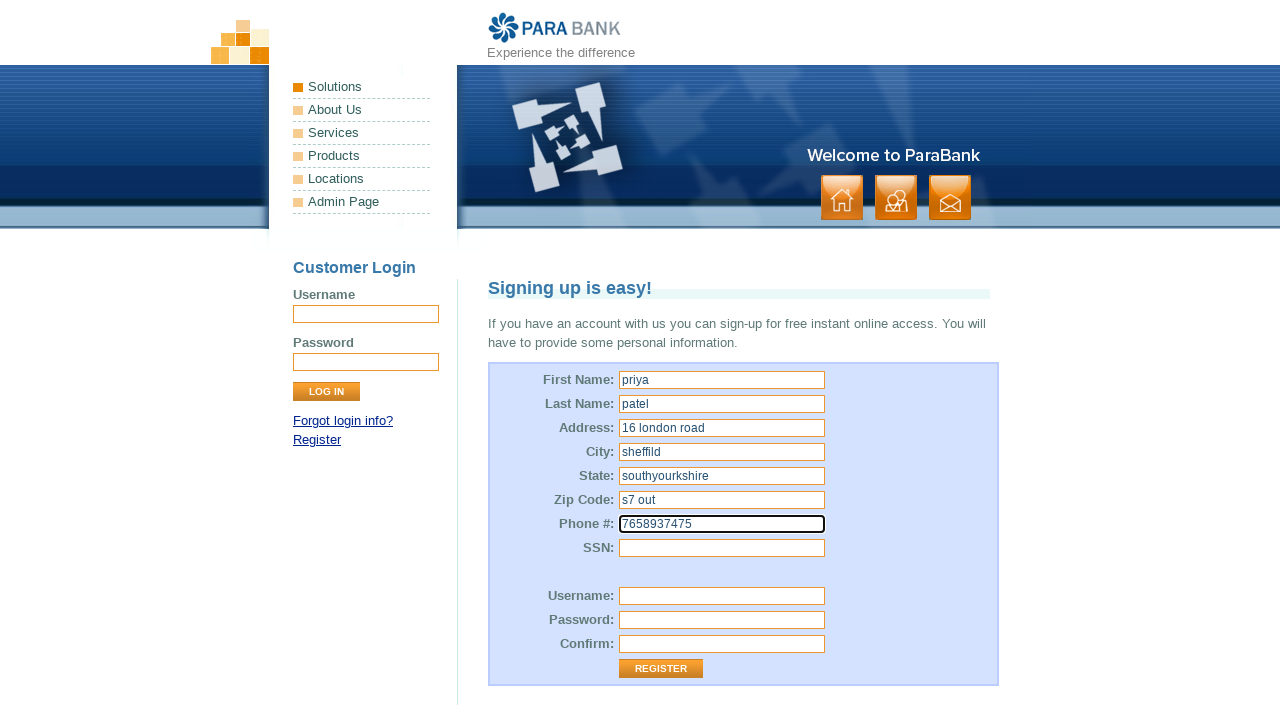

Filled SSN with '23456' on #customer\.ssn
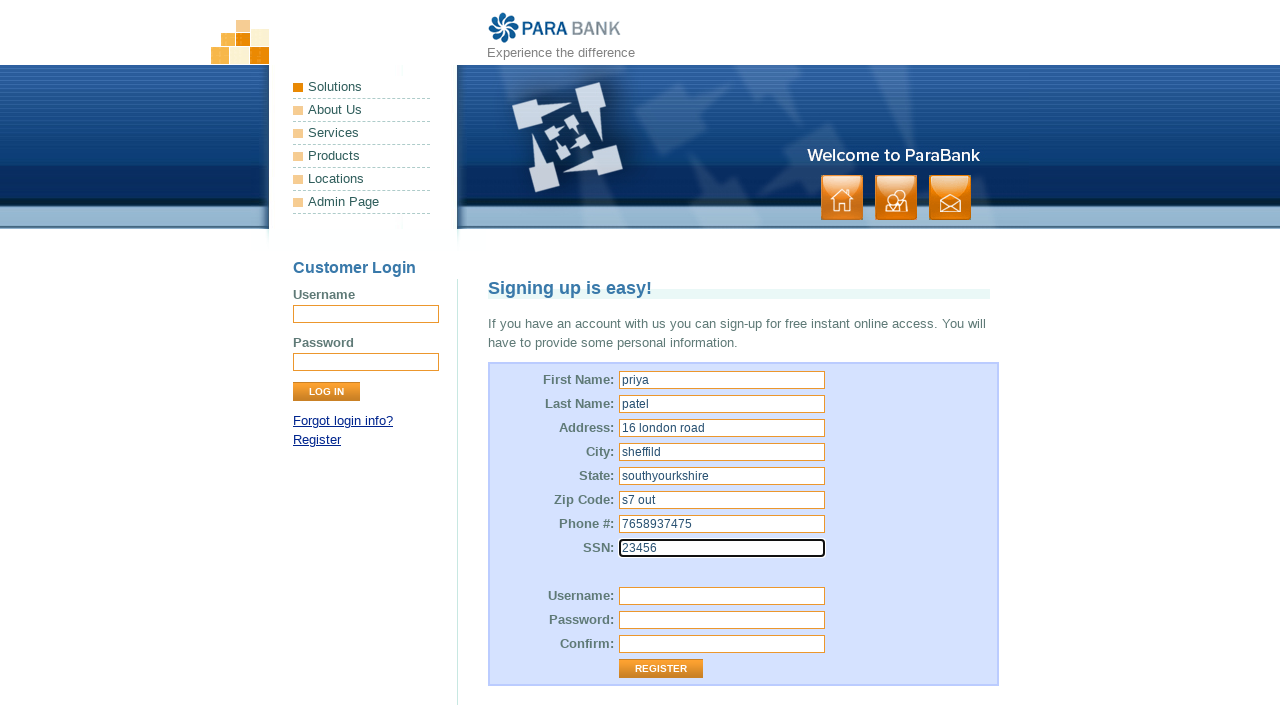

Filled username with randomly generated username on #customer\.username
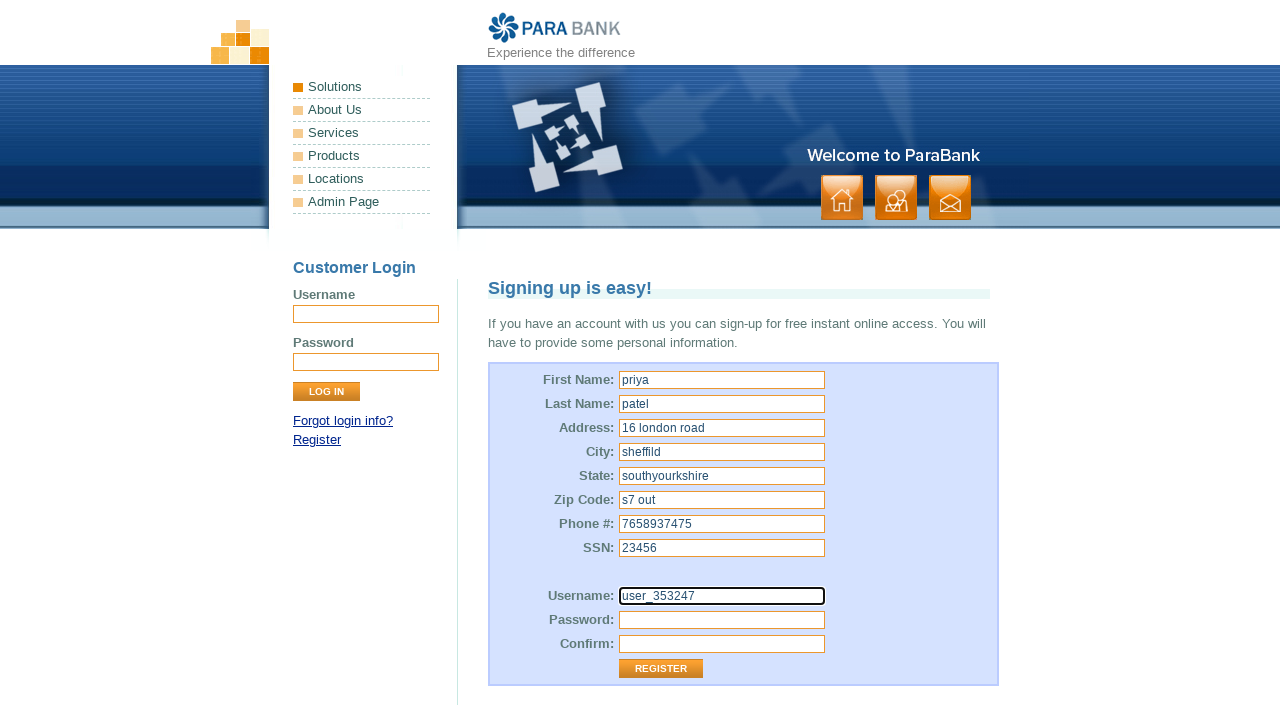

Filled password with '12345' on #customer\.password
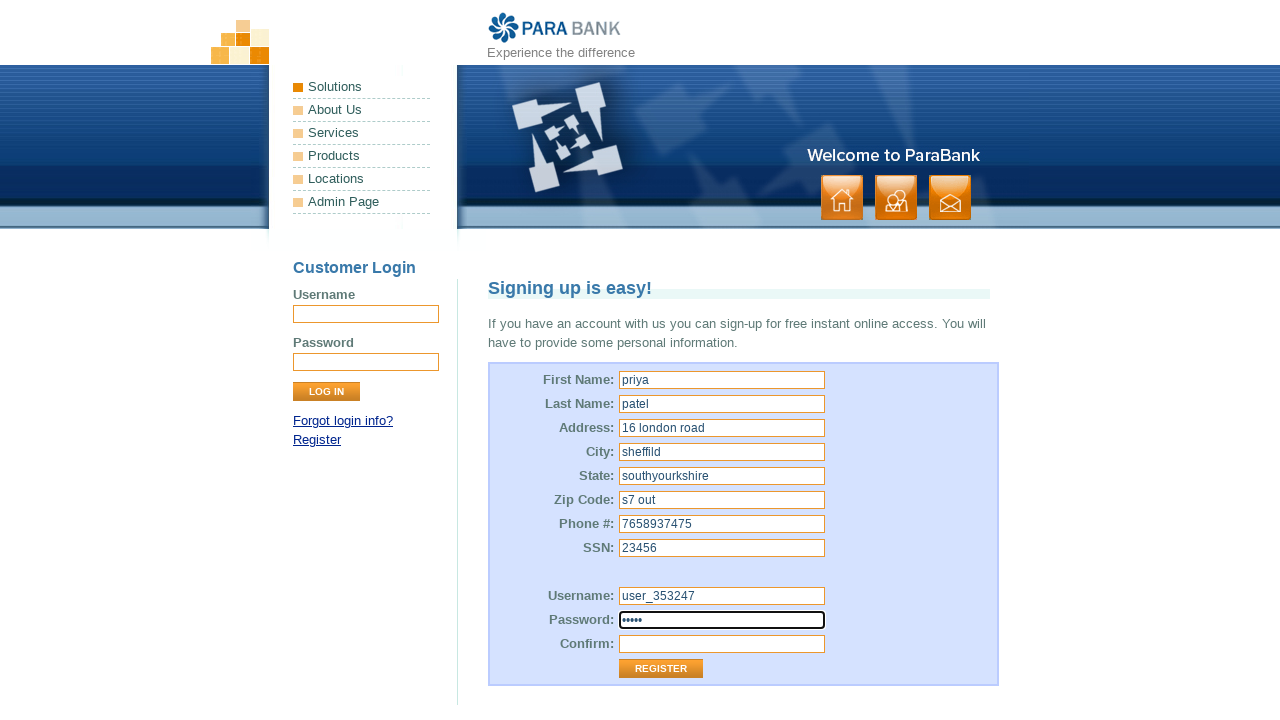

Filled repeated password with '12345' on #repeatedPassword
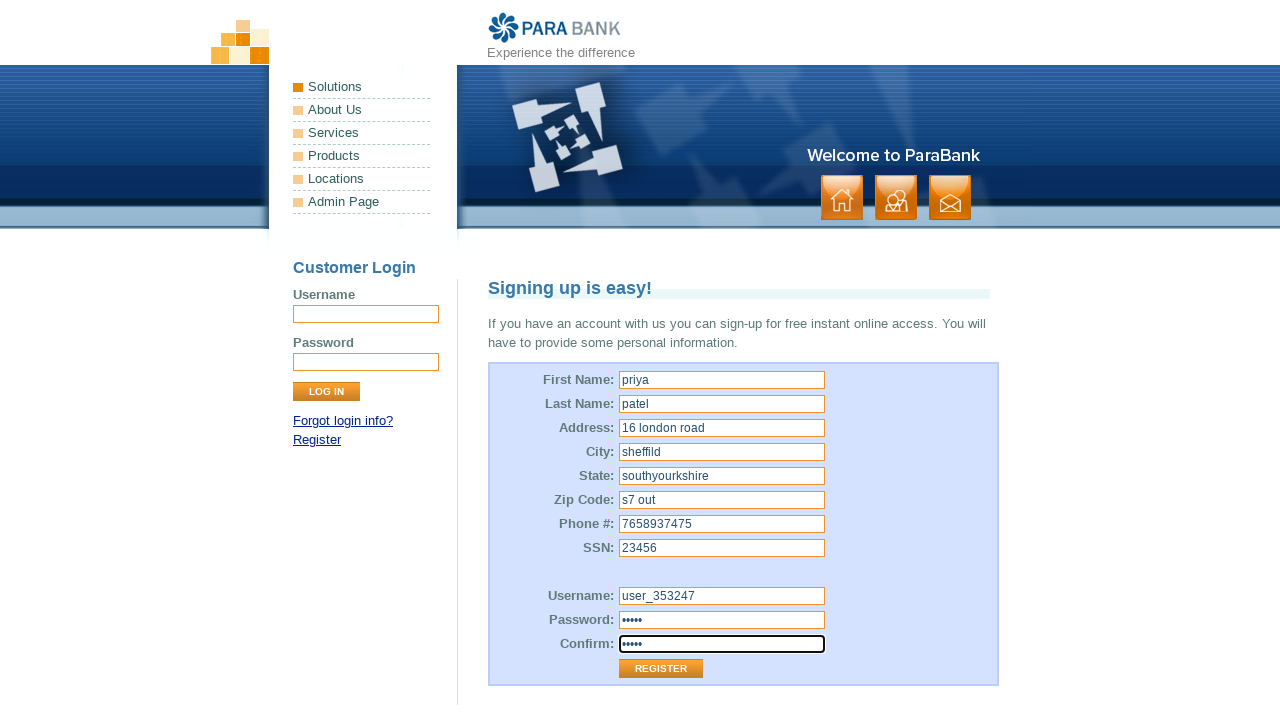

Clicked Register button to submit registration form at (661, 669) on xpath=//input[@value='Register']
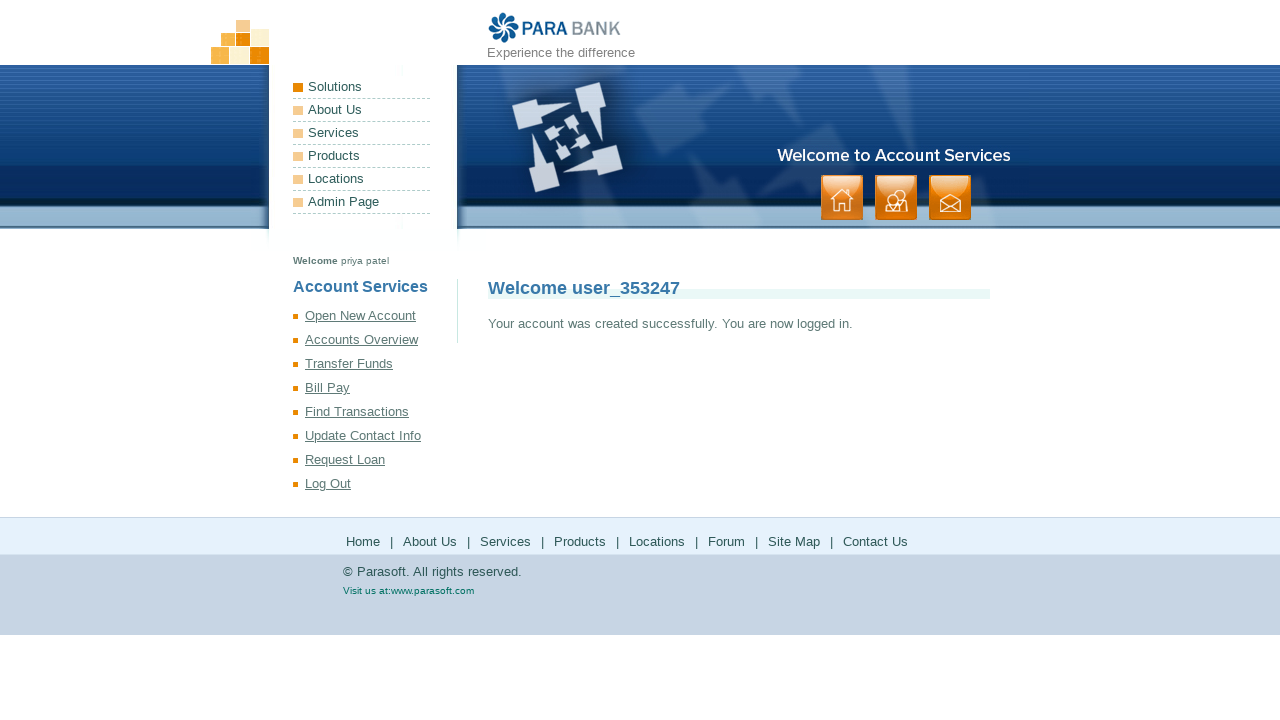

Account registration success message appeared
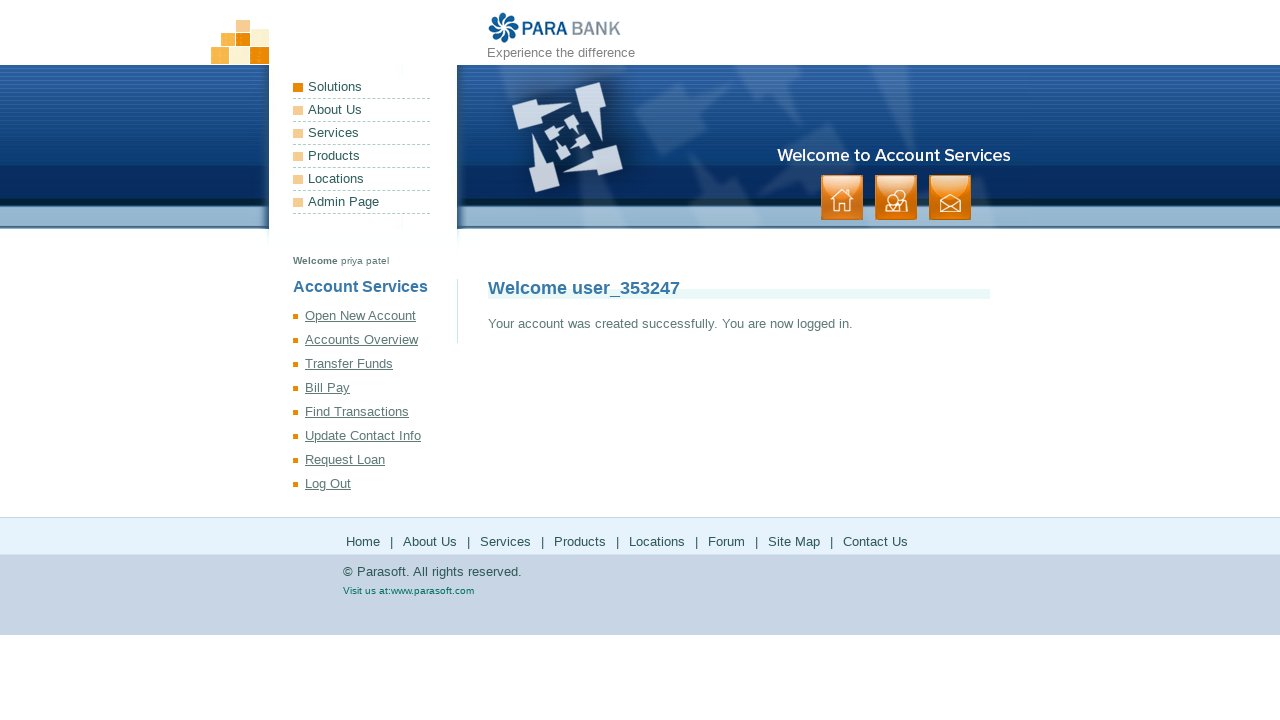

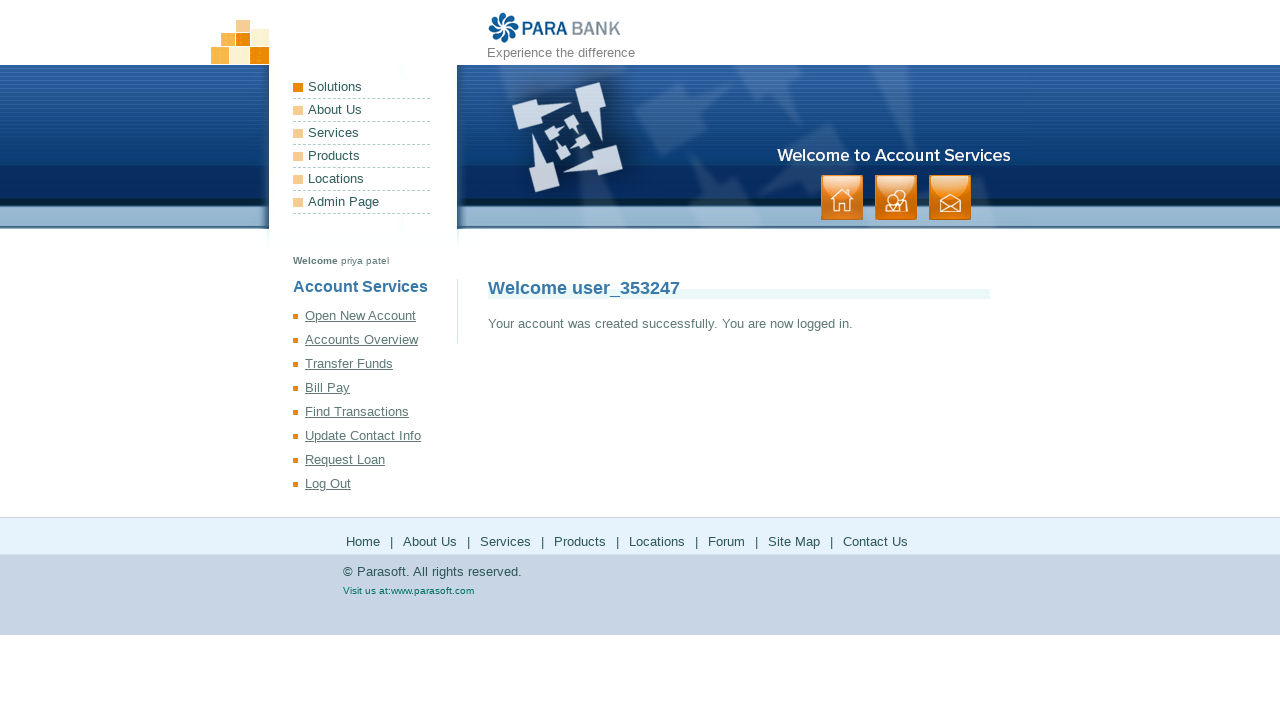